Tests drag and drop functionality by dragging a football element to two different drop zones sequentially

Starting URL: https://v1.training-support.net/selenium/drag-drop

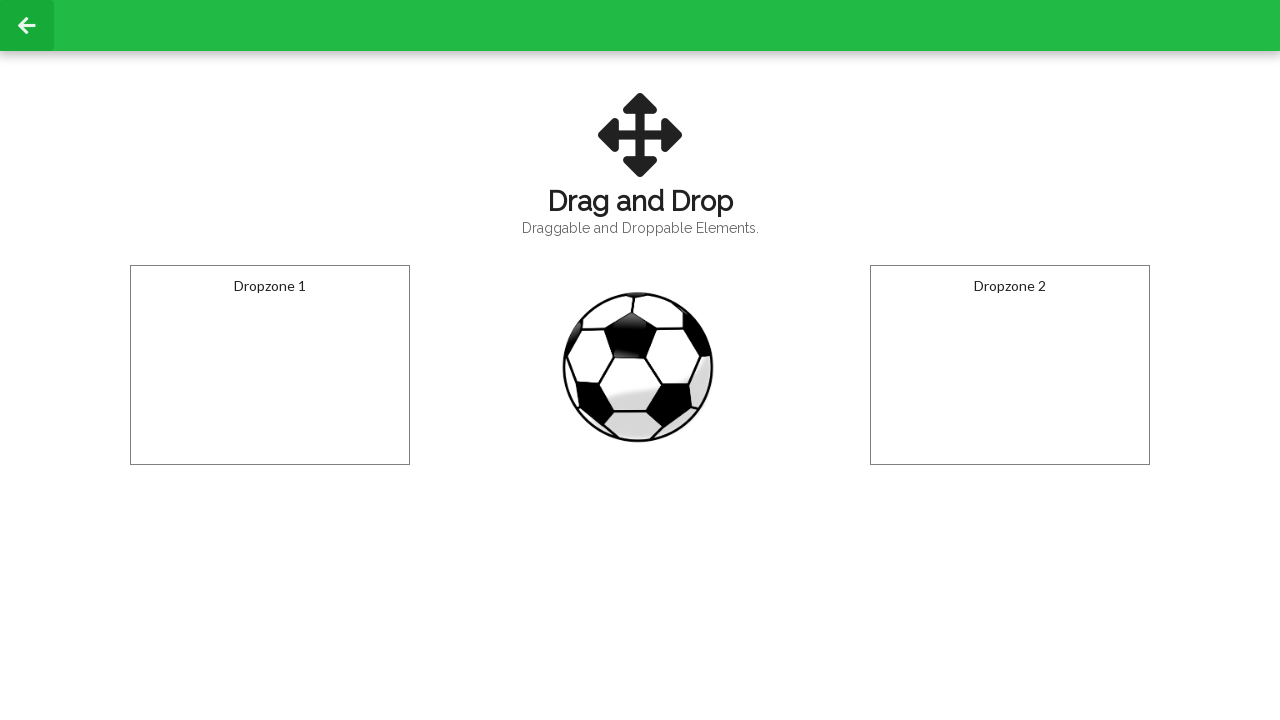

Located draggable football element
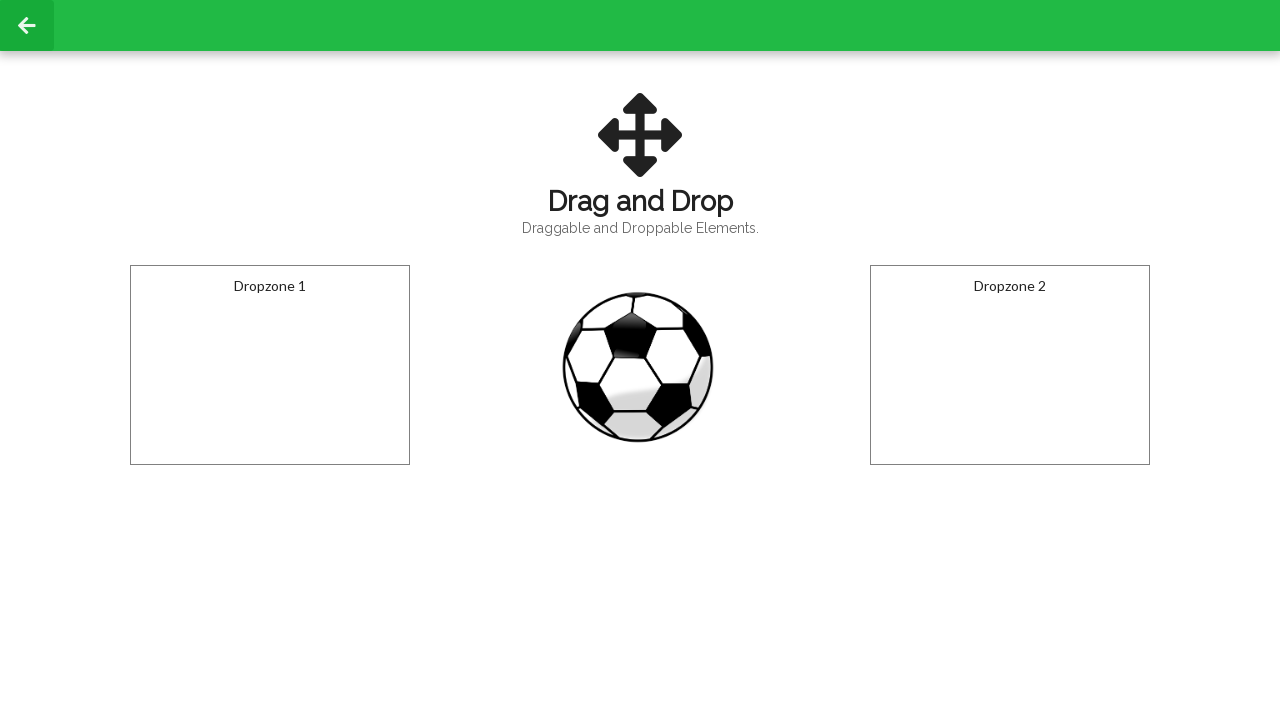

Located first drop zone
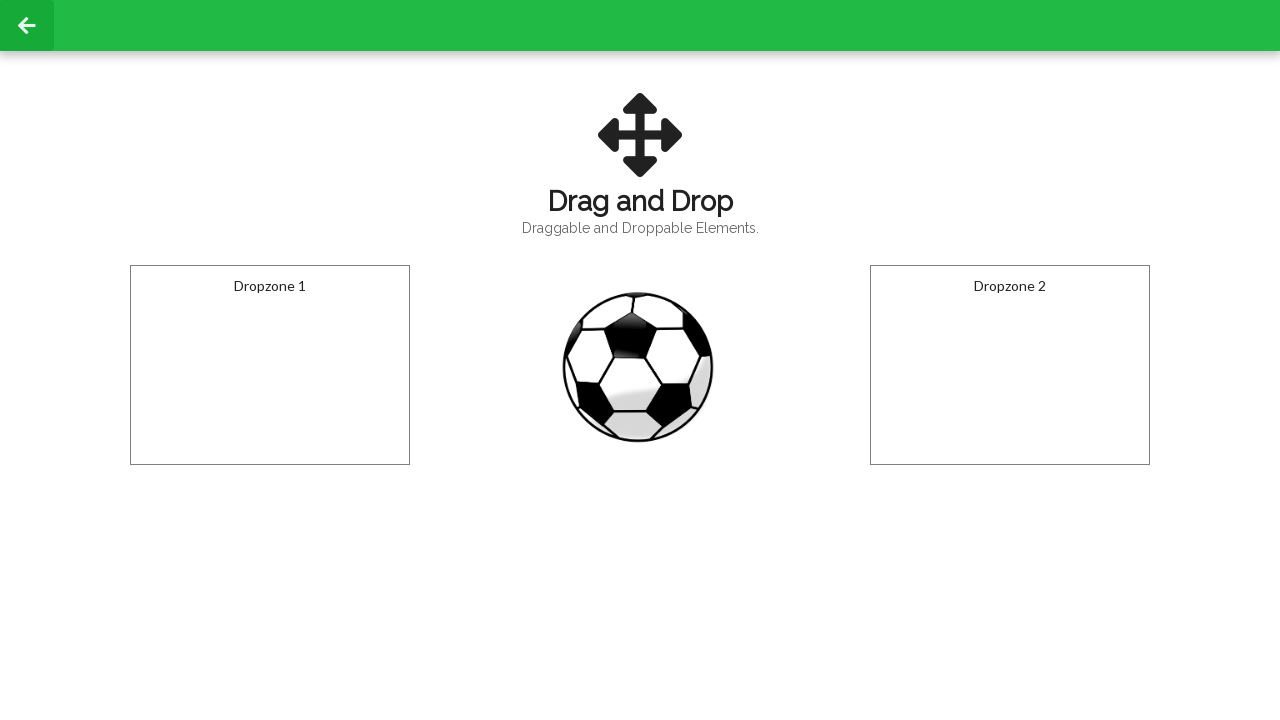

Located second drop zone
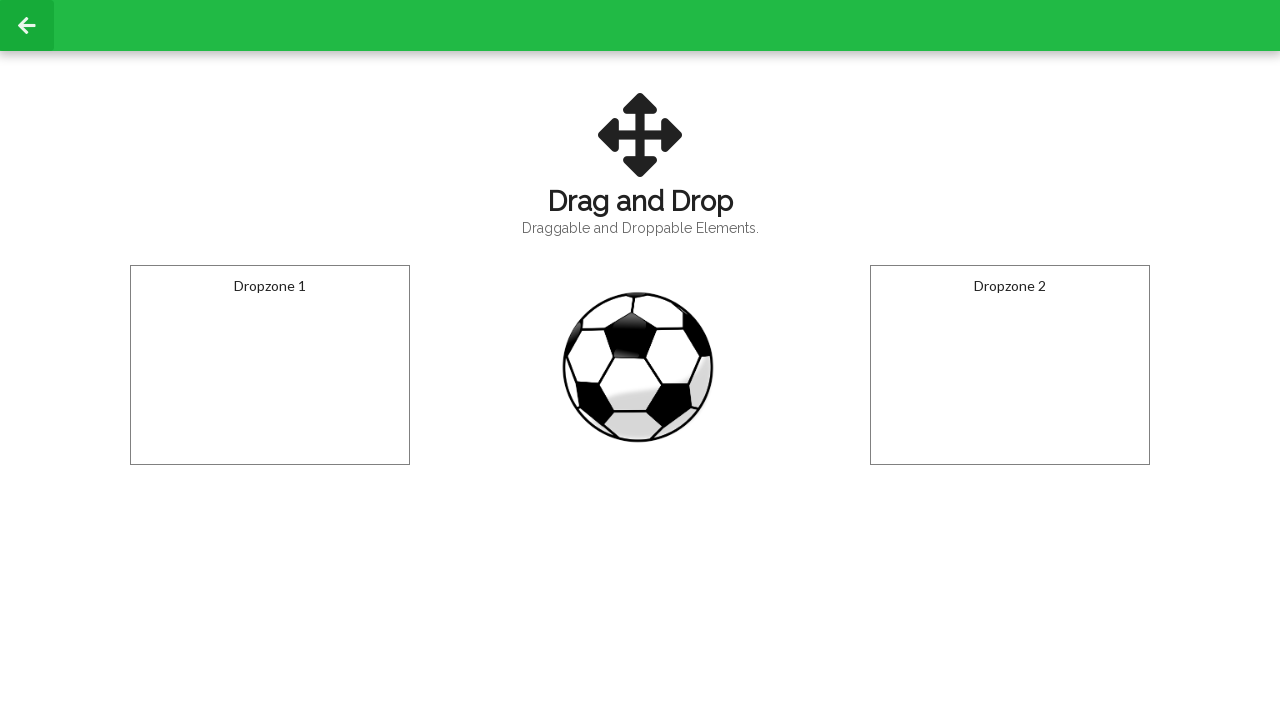

Dragged football to first drop zone at (270, 365)
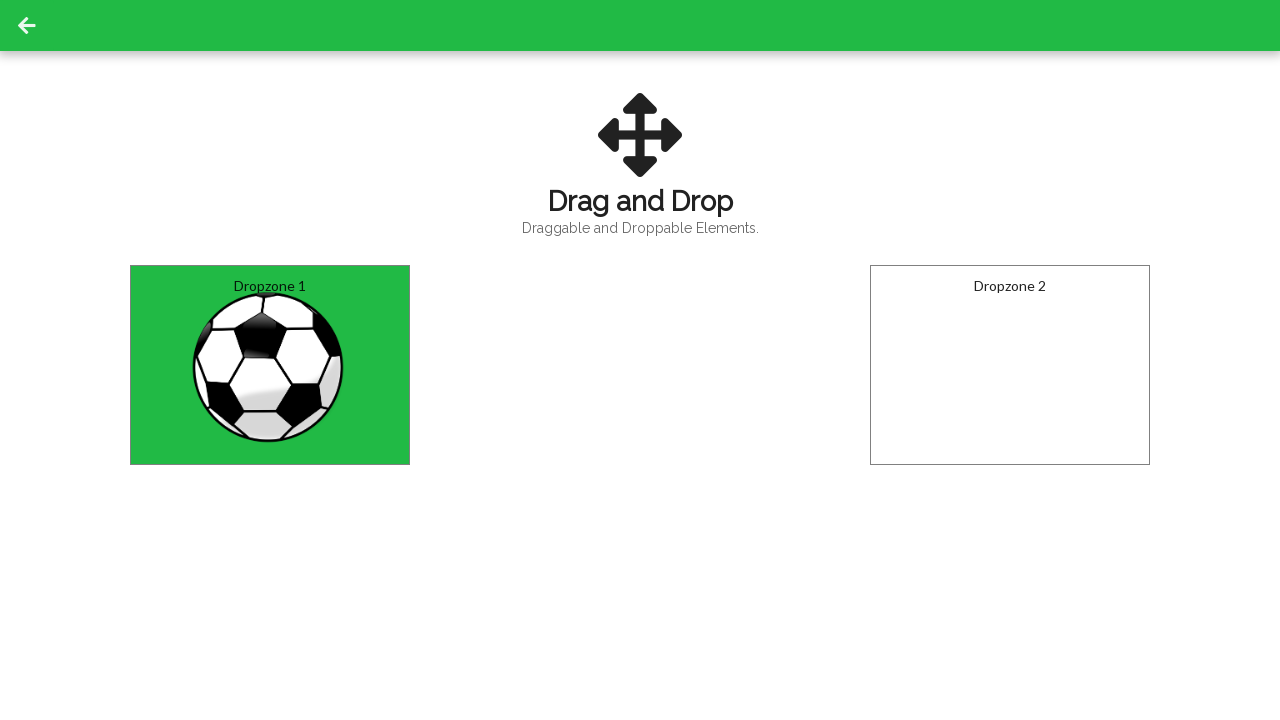

Waited 2 seconds for drag and drop action to complete
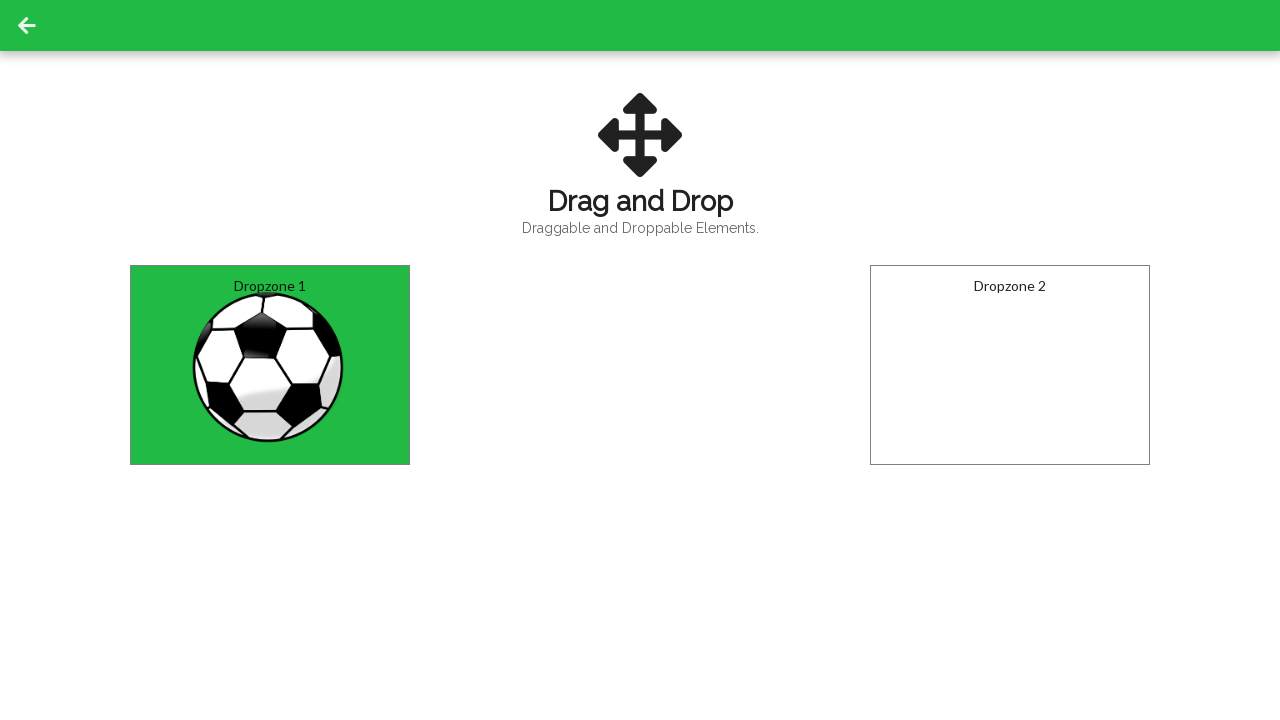

Retrieved text content from first drop zone
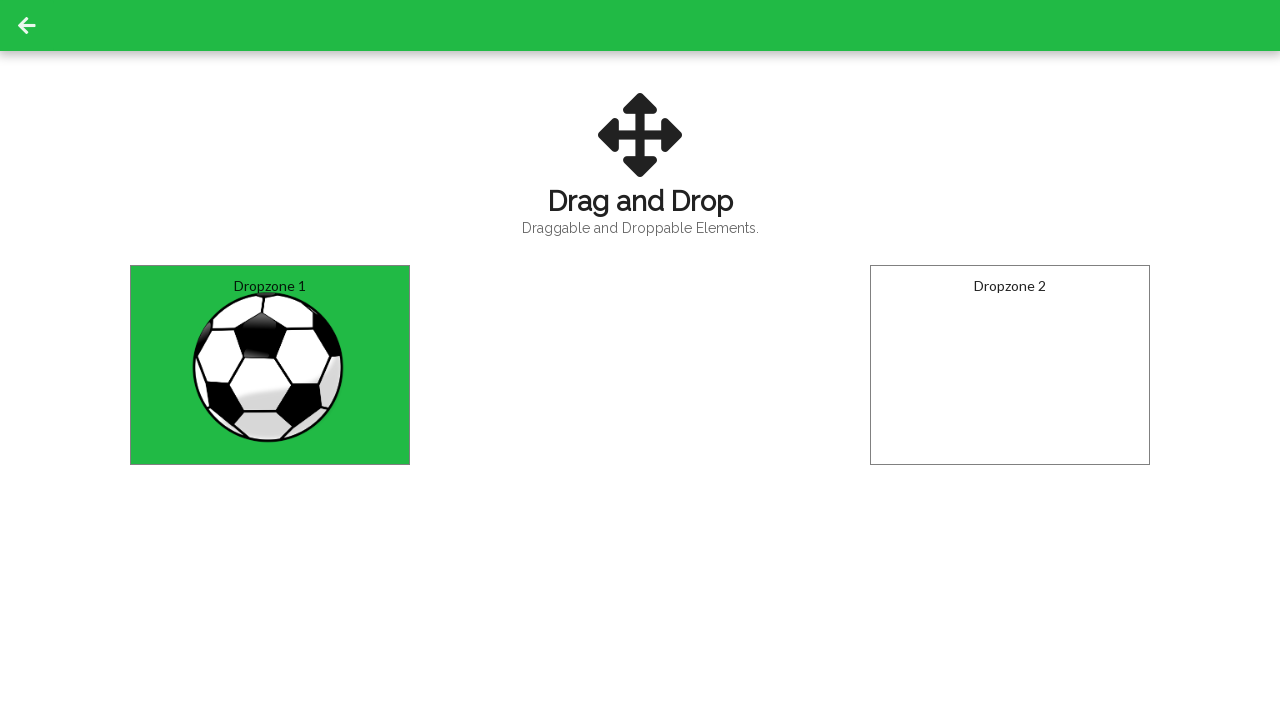

Verified ball was successfully dropped in first drop zone
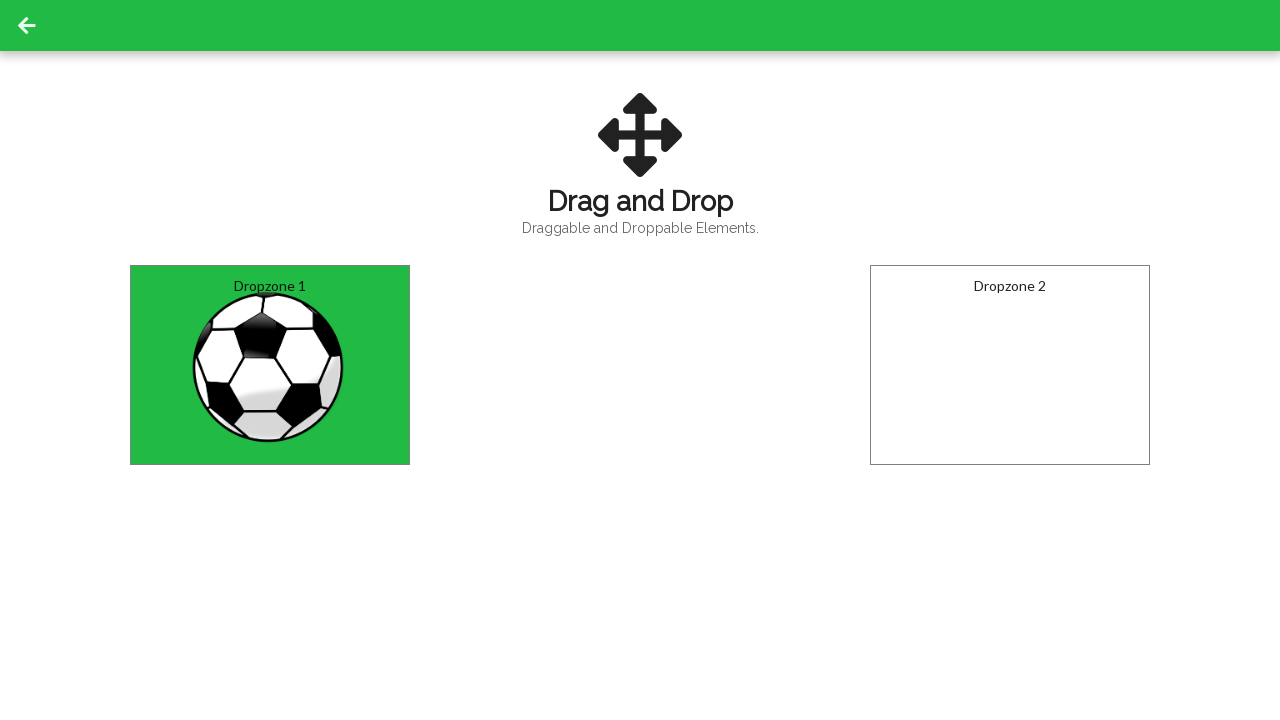

Dragged football to second drop zone at (1010, 365)
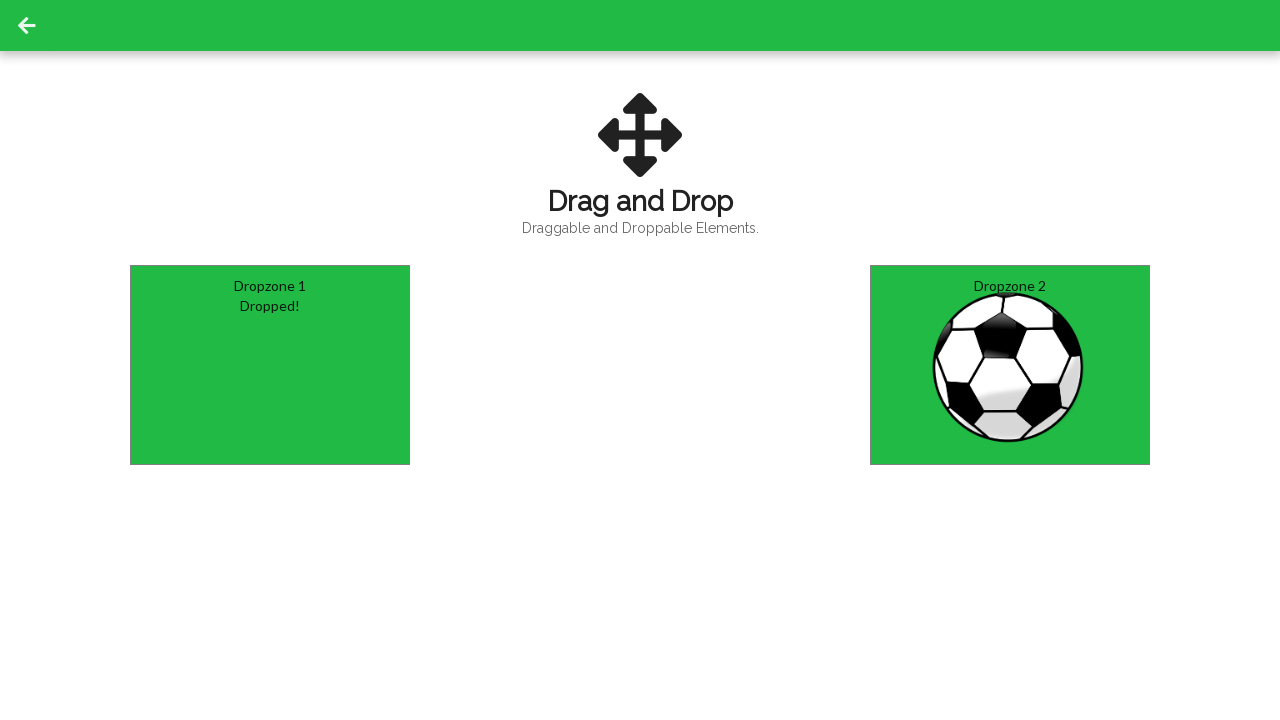

Waited 2 seconds for drag and drop action to complete
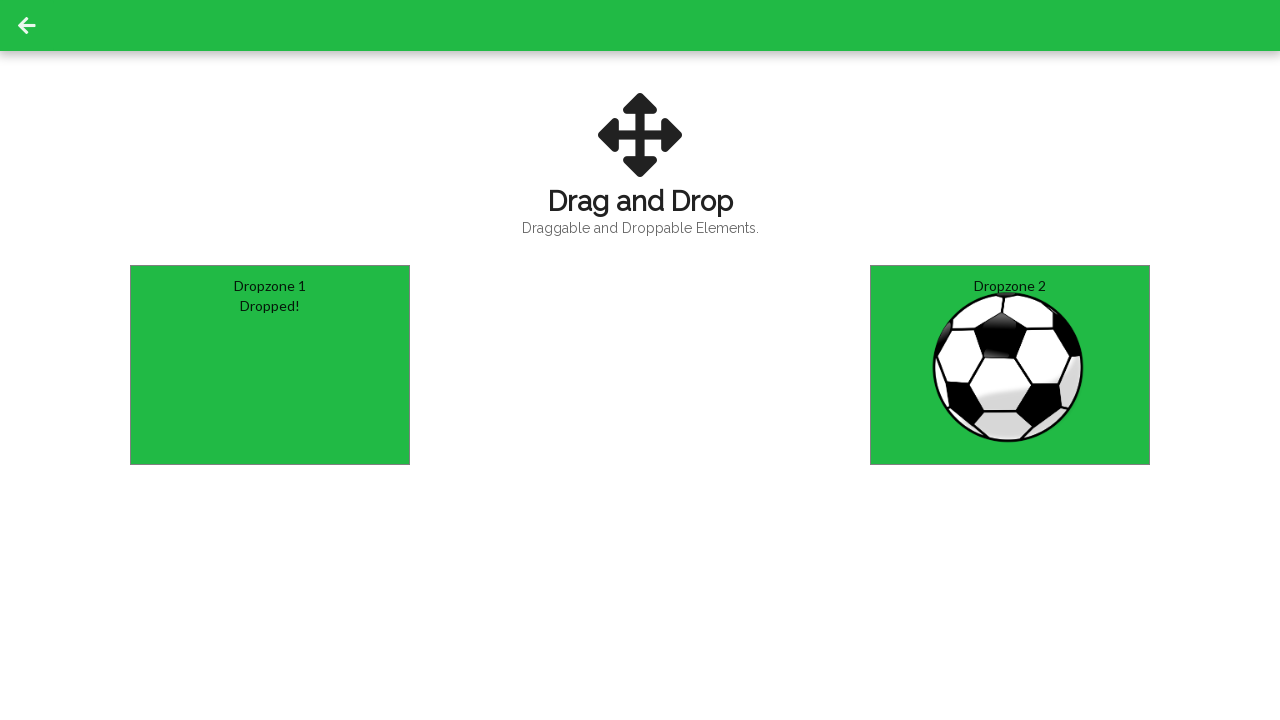

Retrieved text content from second drop zone
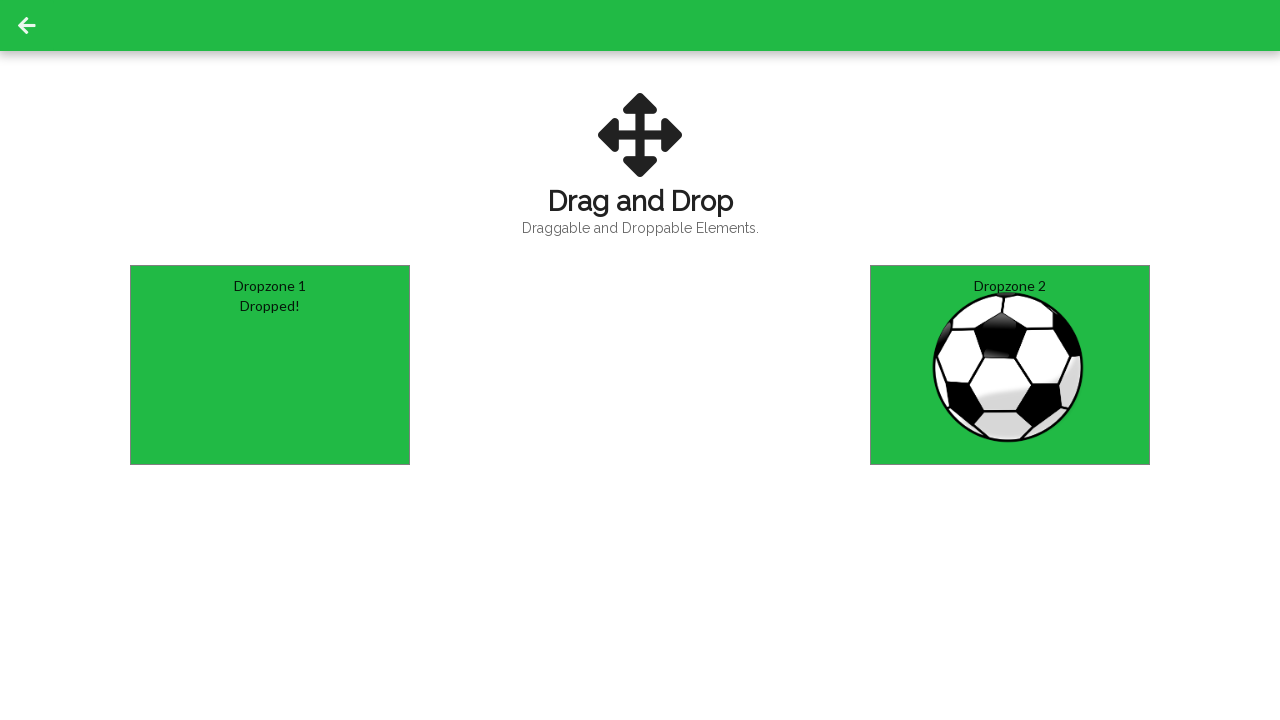

Verified ball was successfully dropped in second drop zone
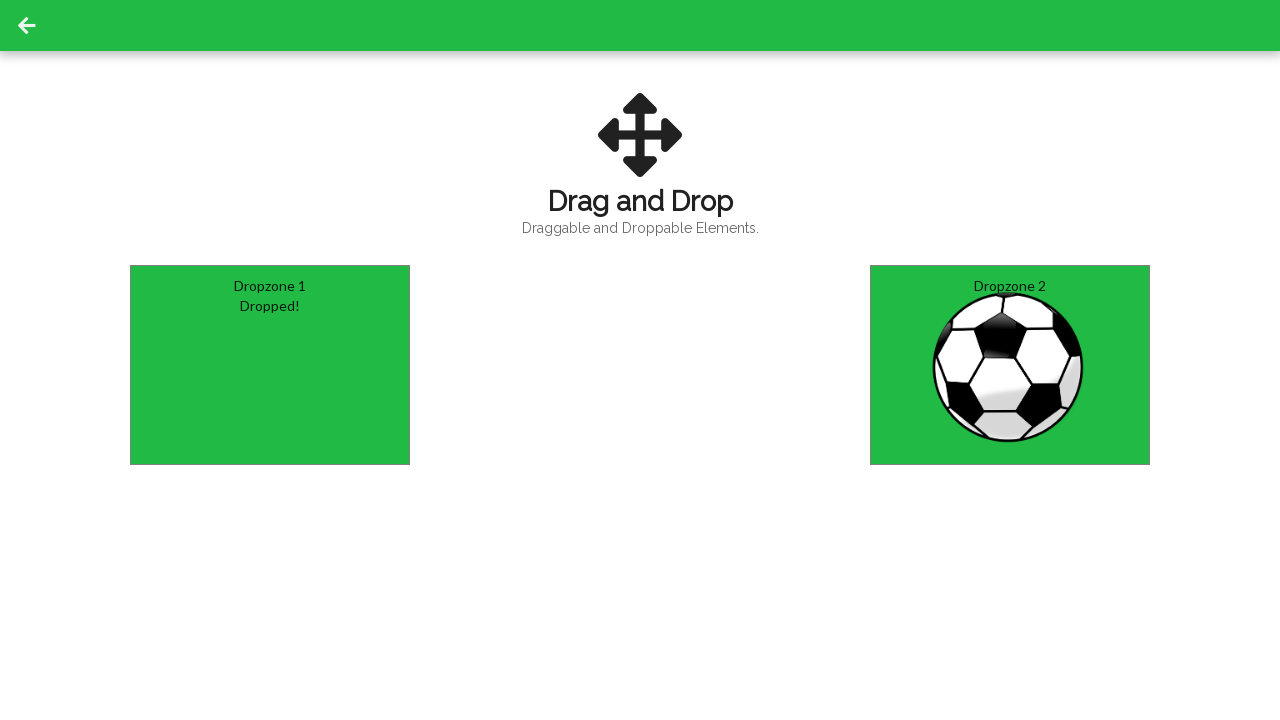

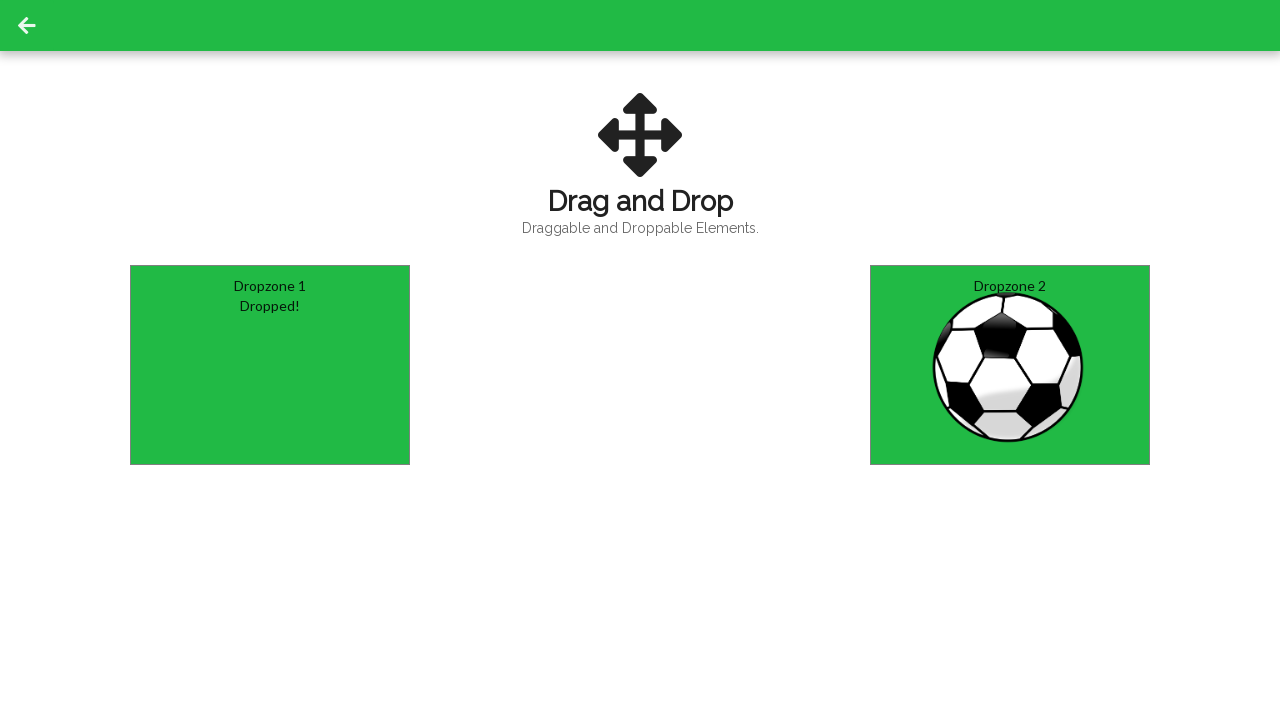